Tests dropdown/select element functionality by selecting options using visible text, index, and value attribute methods on a single-select dropdown

Starting URL: https://training-support.net/webelements/selects

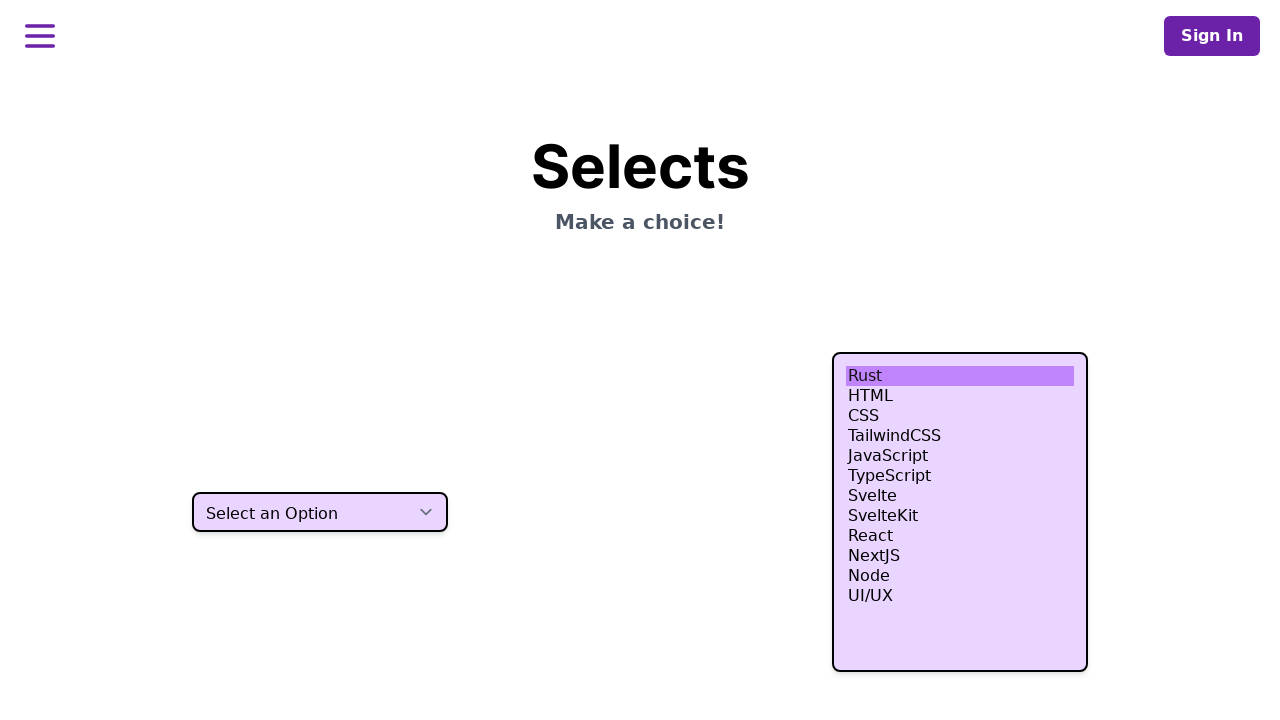

Waited for dropdown element to be visible
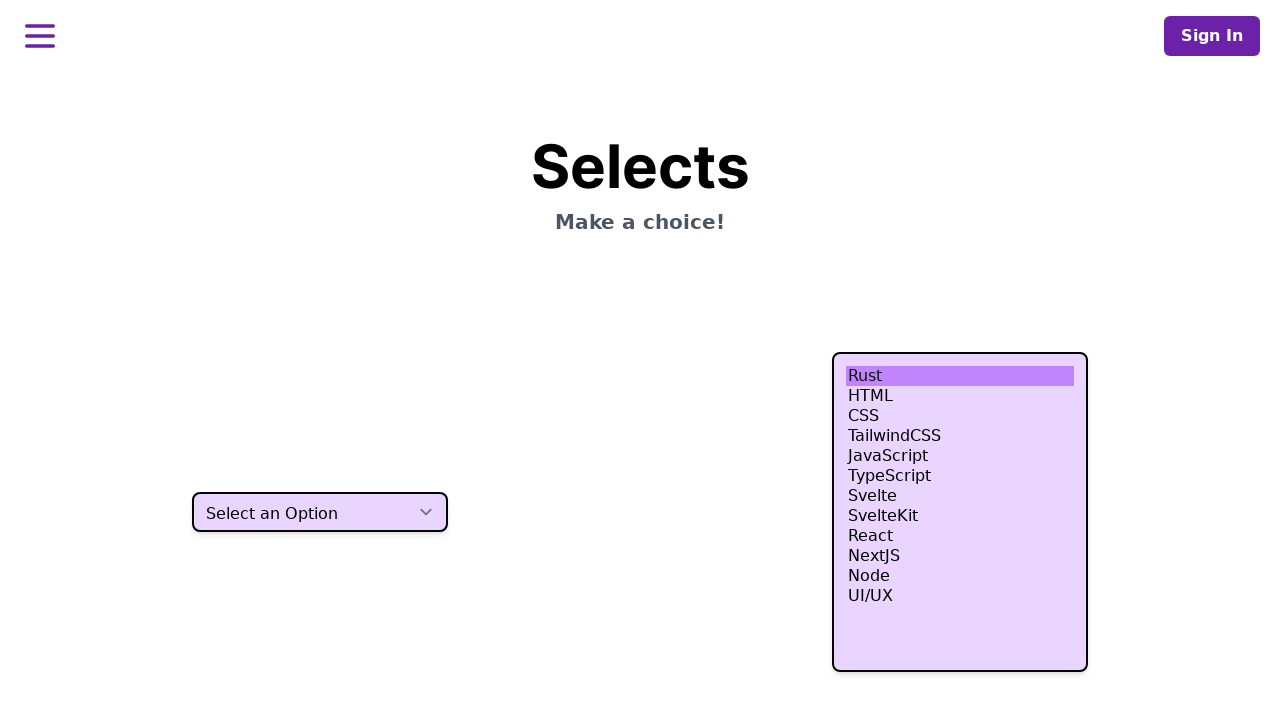

Selected dropdown option 'Two' using visible text on select.h-10
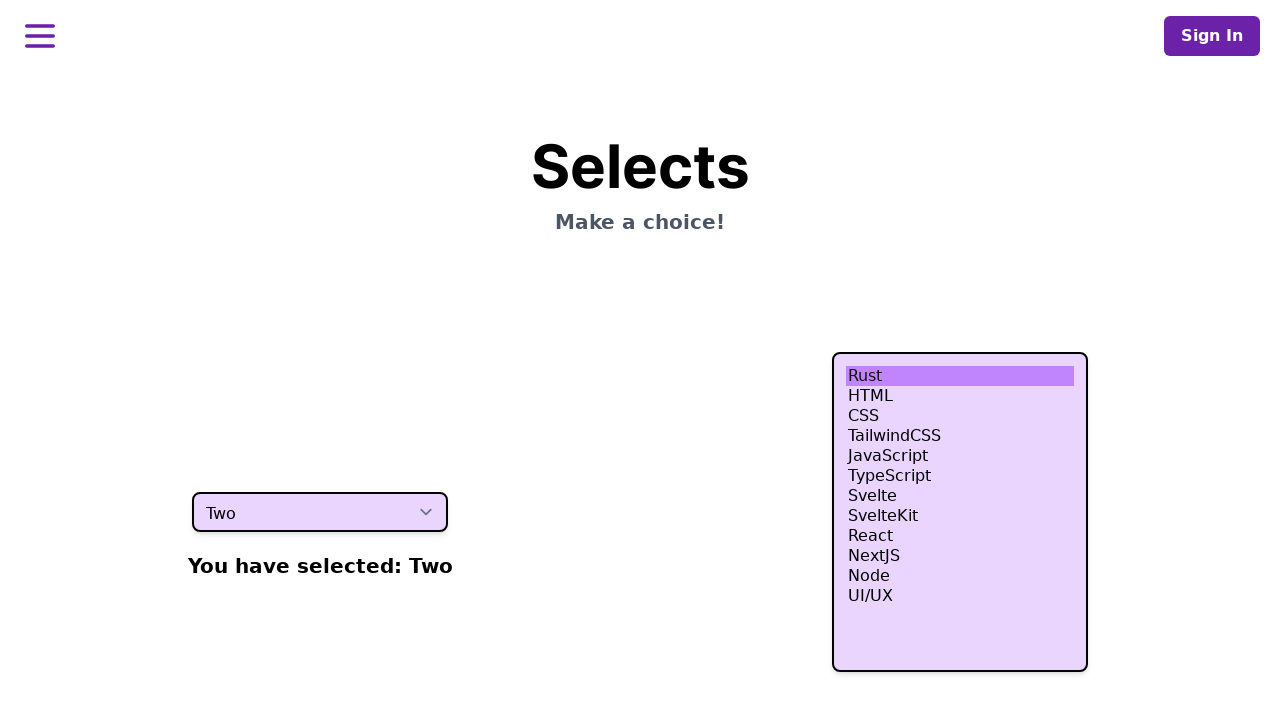

Selected dropdown option at index 3 (fourth item) on select.h-10
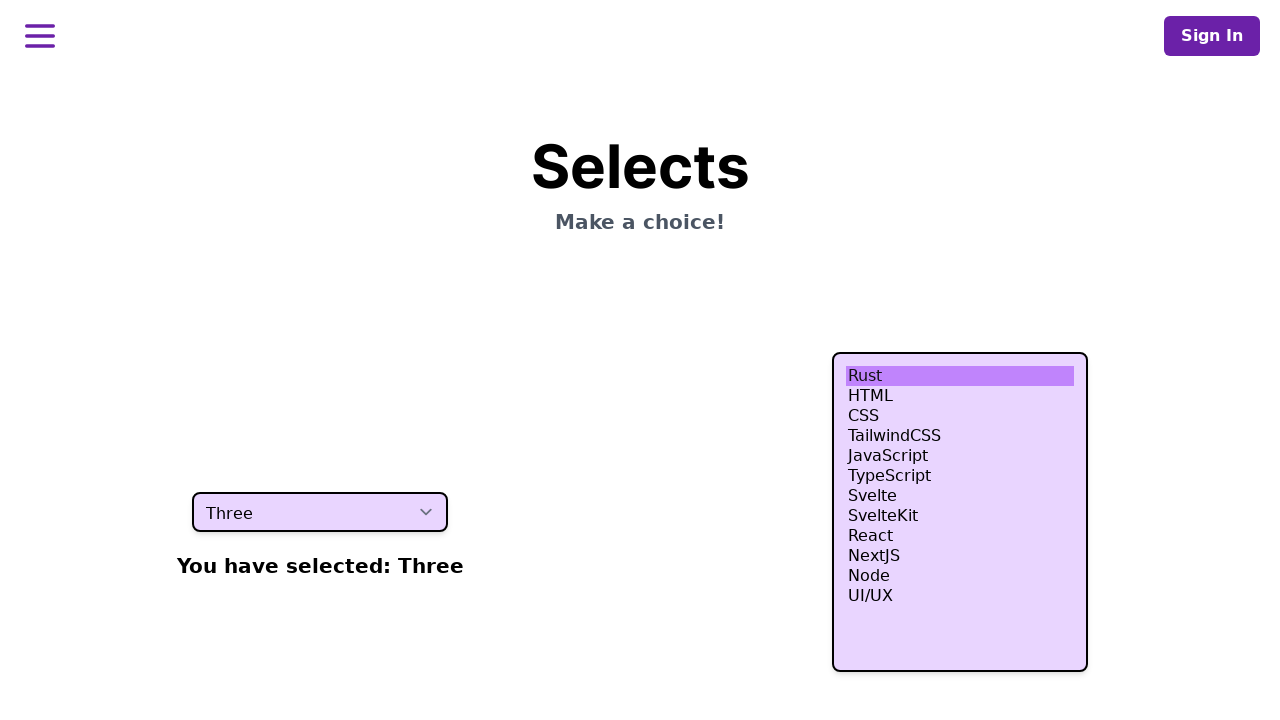

Selected dropdown option with value 'four' on select.h-10
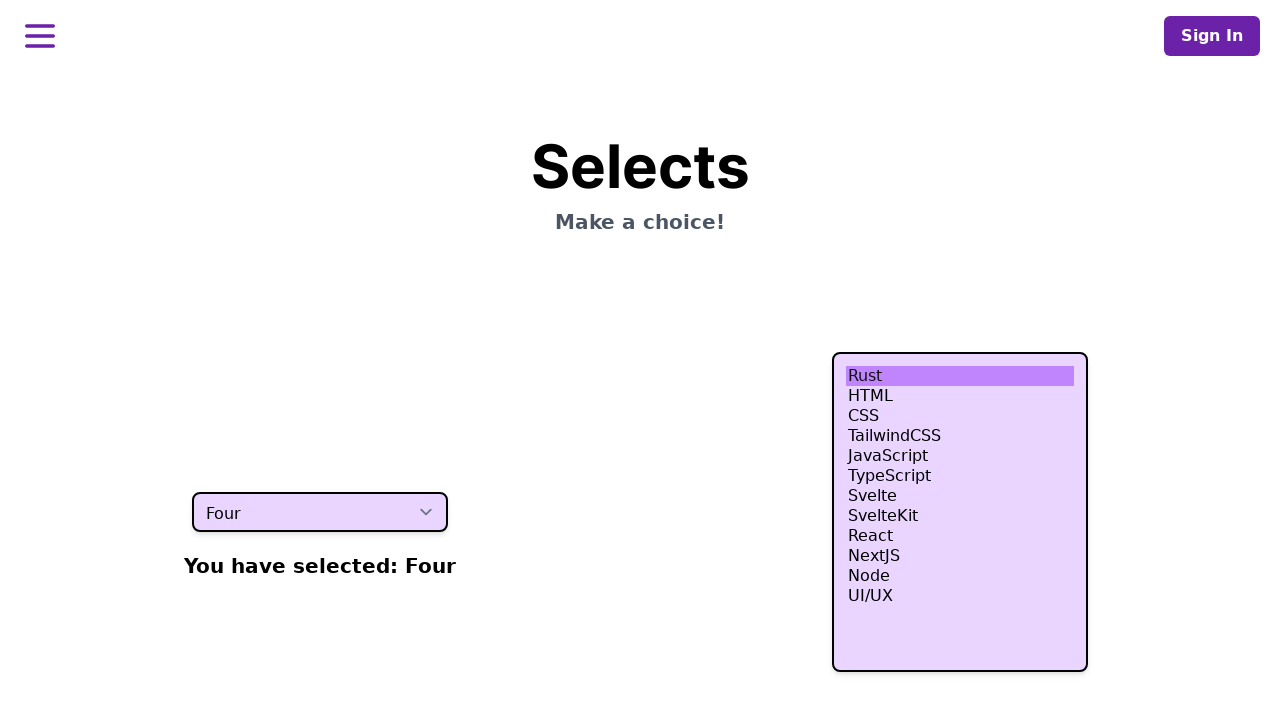

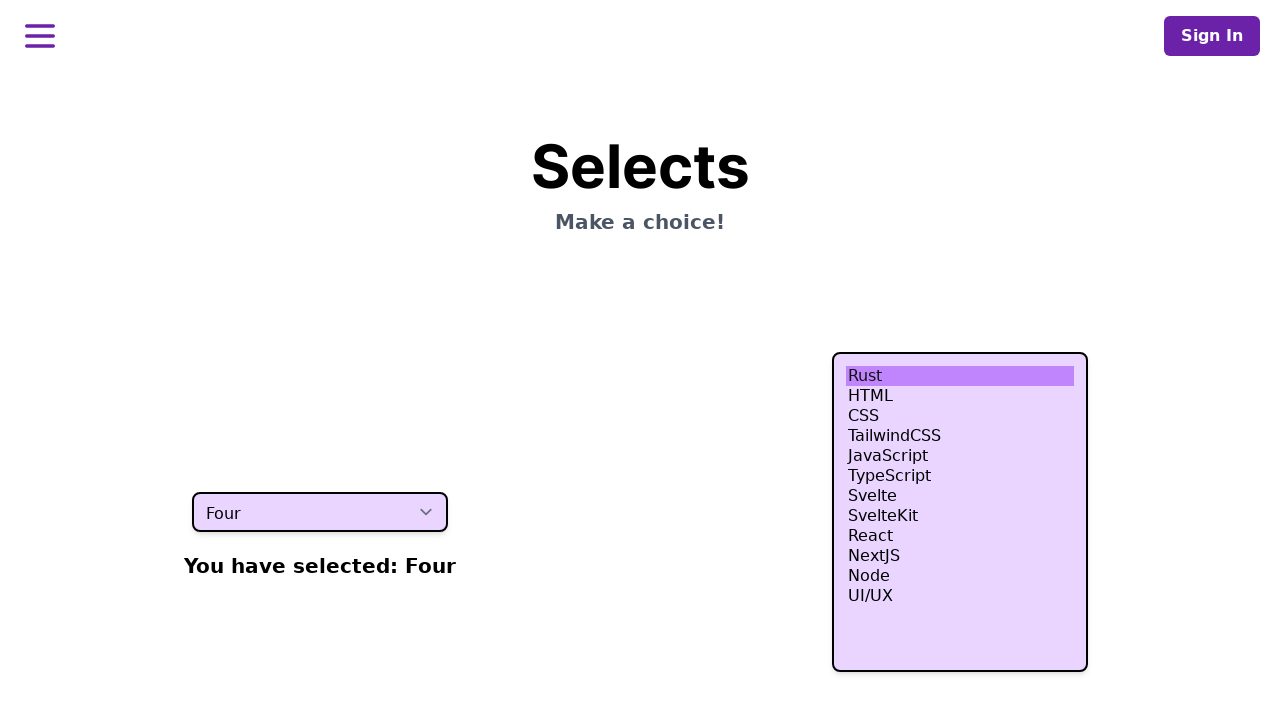